Tests search functionality with French language input and verifies results are displayed

Starting URL: https://learn.microsoft.com/en-us/search/

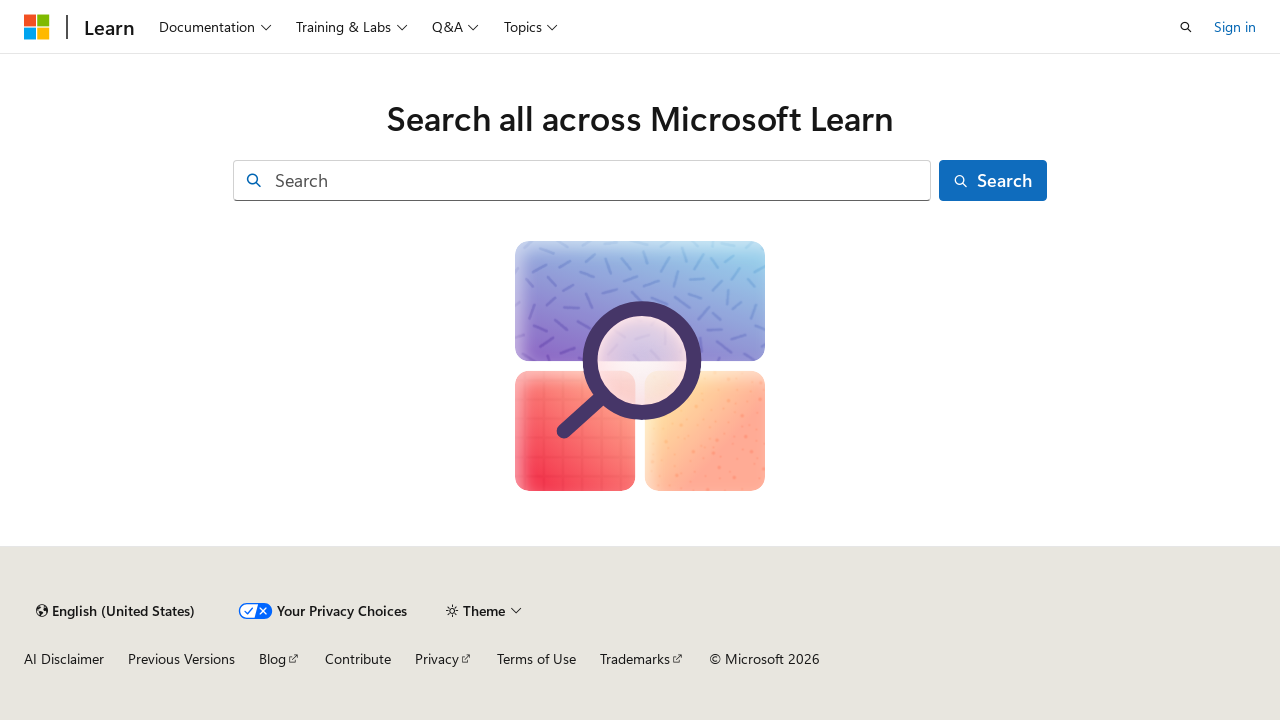

Filled search field with French input 'S'il vous plaît' on input[id="facet-search-input"]
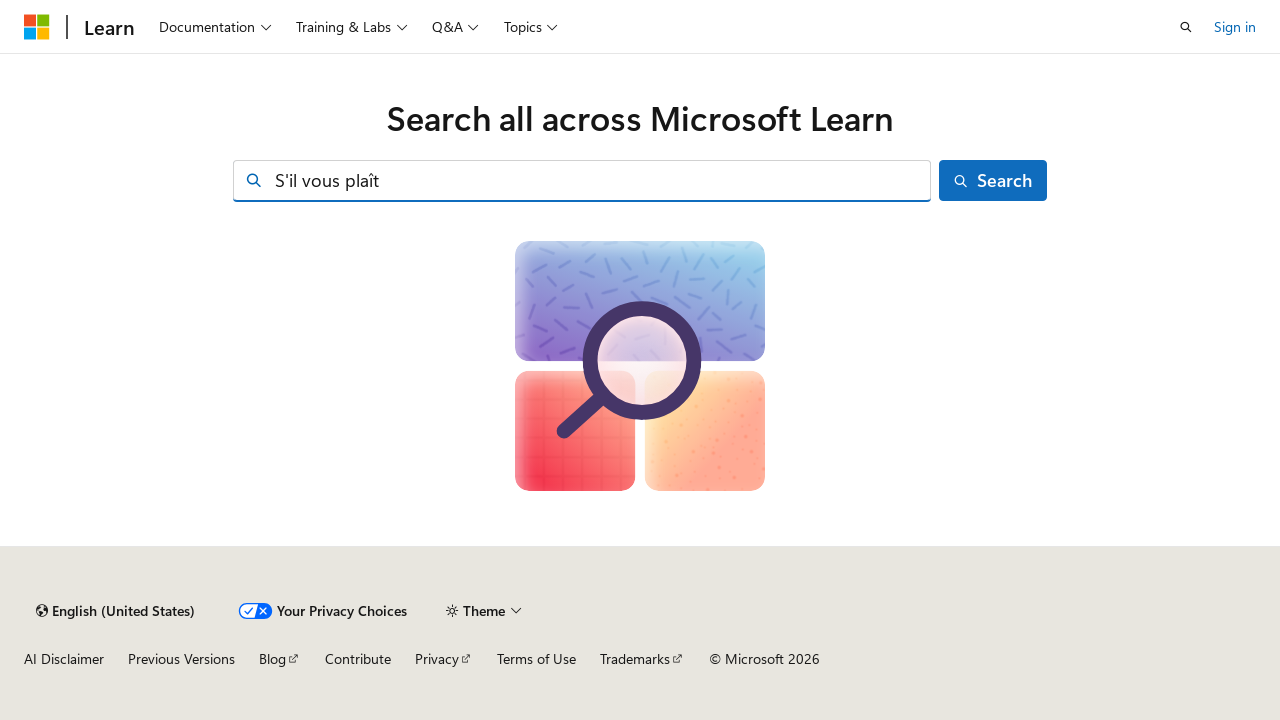

Pressed Enter to submit French search query on input[id="facet-search-input"]
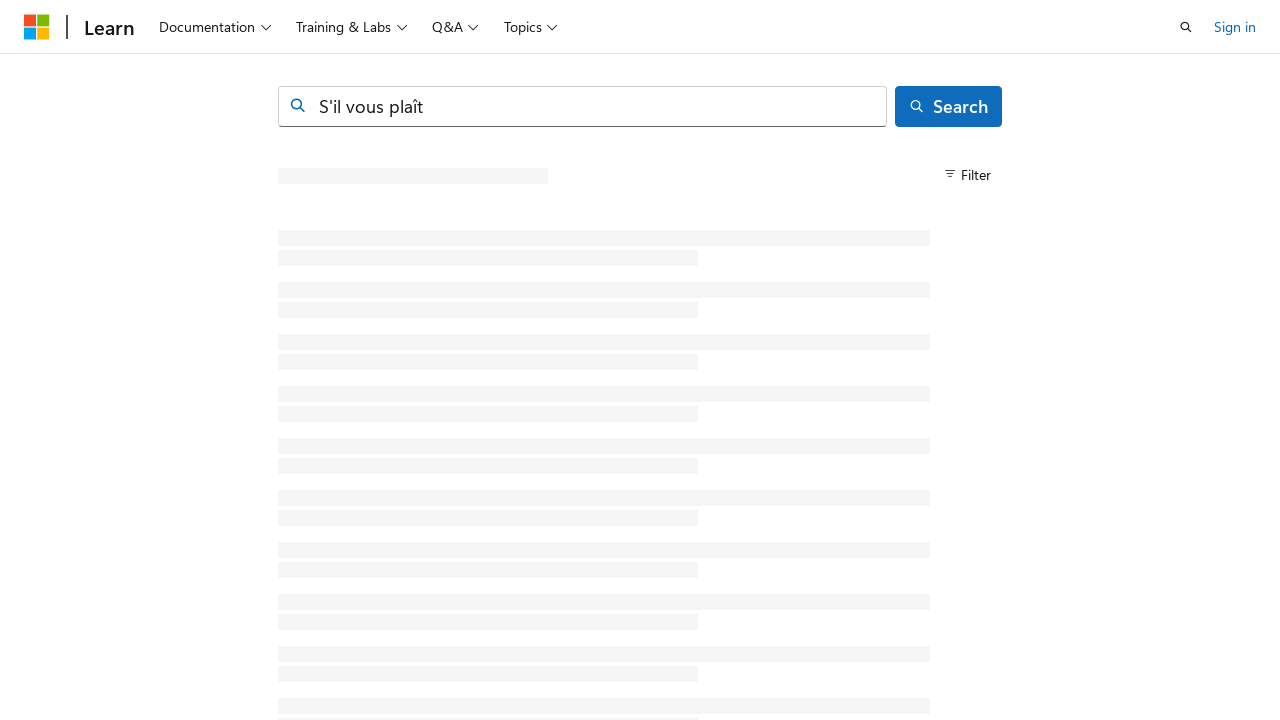

Search results loaded and first result is visible
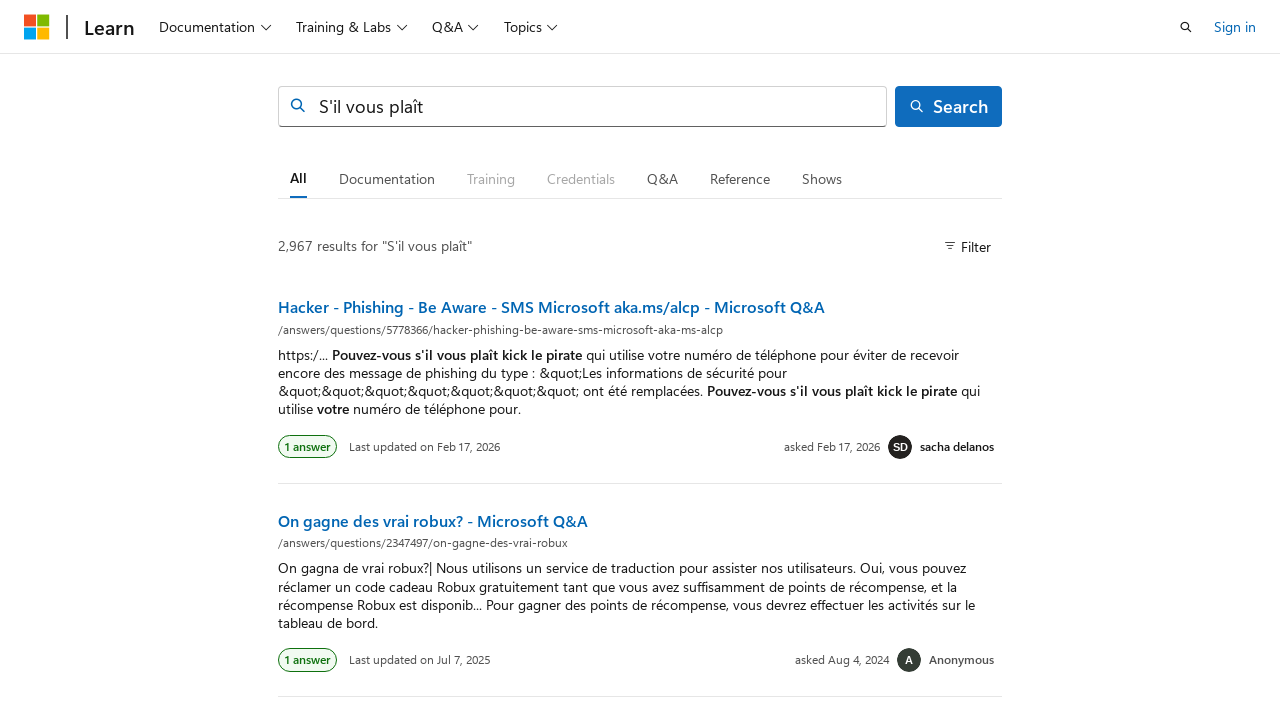

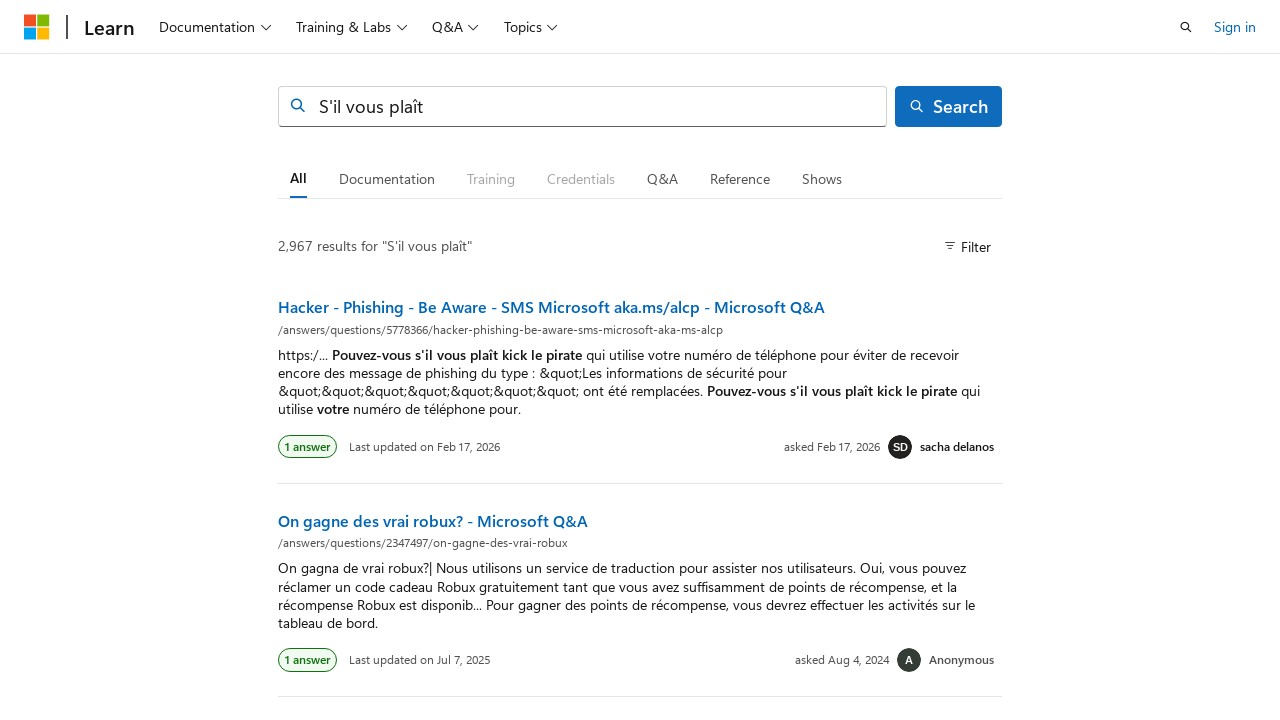